Automates dropdown selections on Oracle Registration Page by selecting country and state values

Starting URL: https://profile.oracle.com/myprofile/account/create-account.jspx

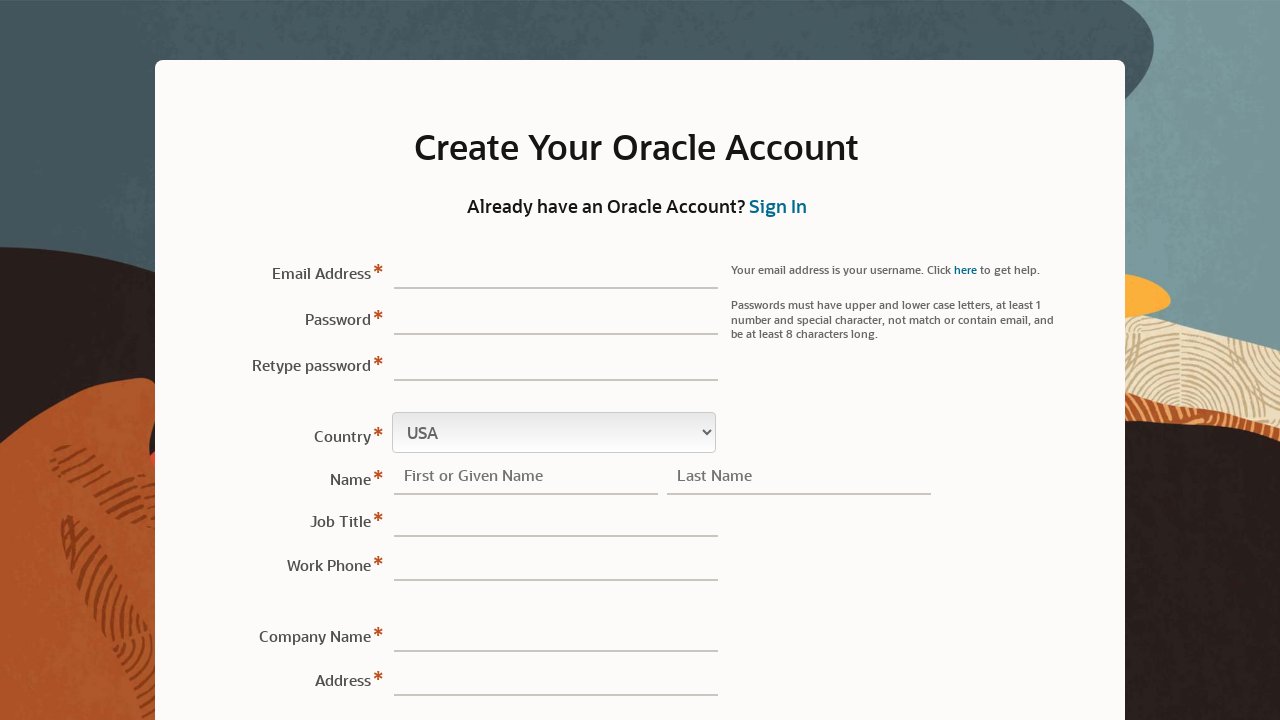

Waited 3 seconds for page to load
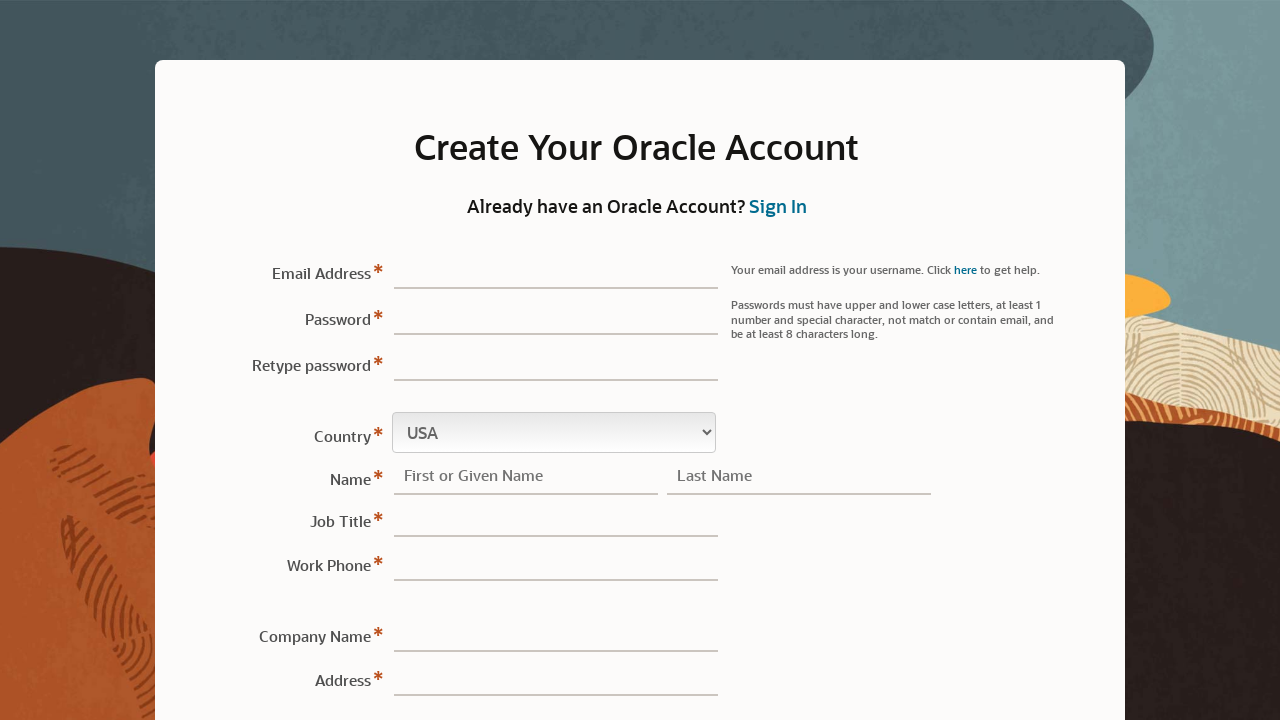

Located country dropdown element
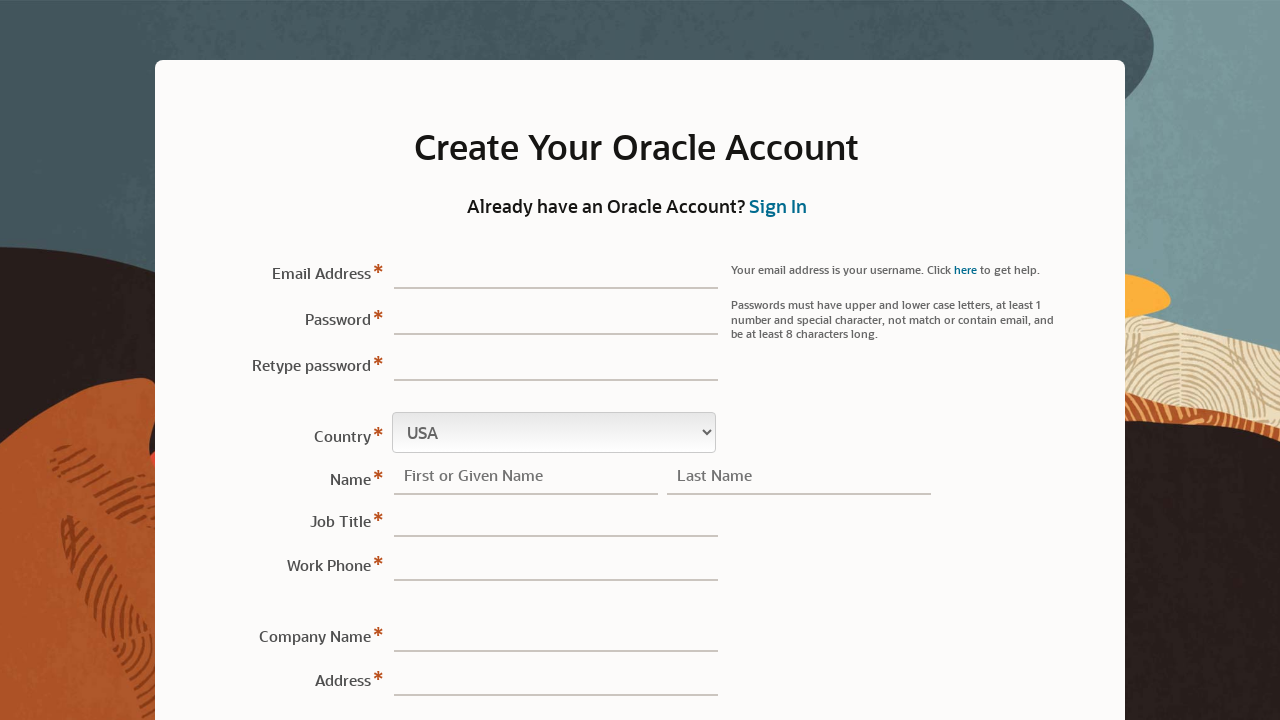

Selected 'US' from country dropdown on select[name='sView1:r1:0:country']
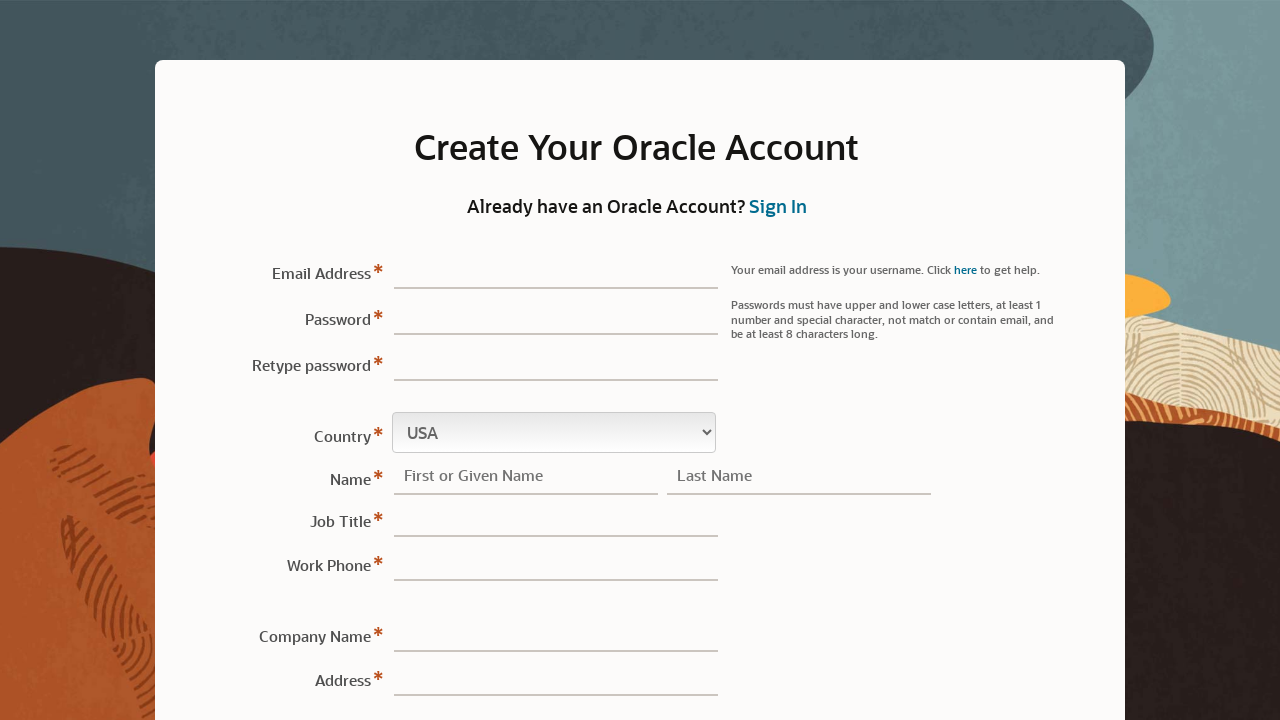

Waited 3 seconds before state selection
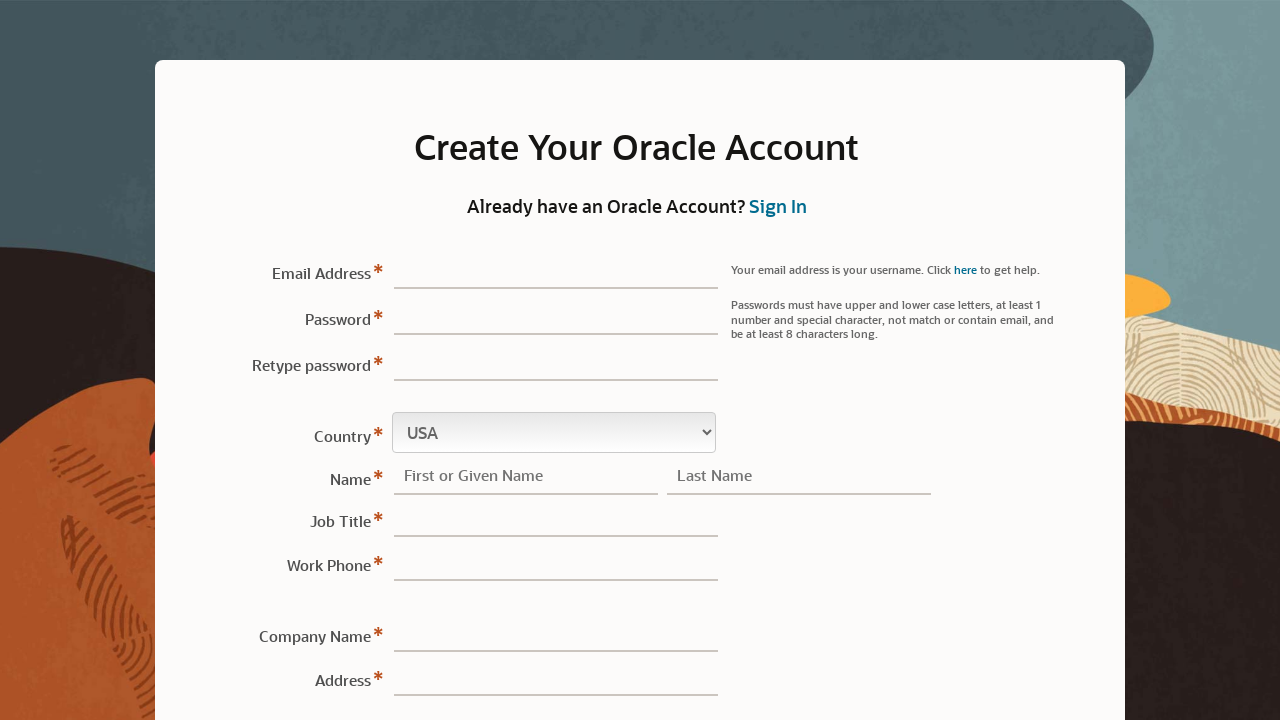

Located state dropdown element
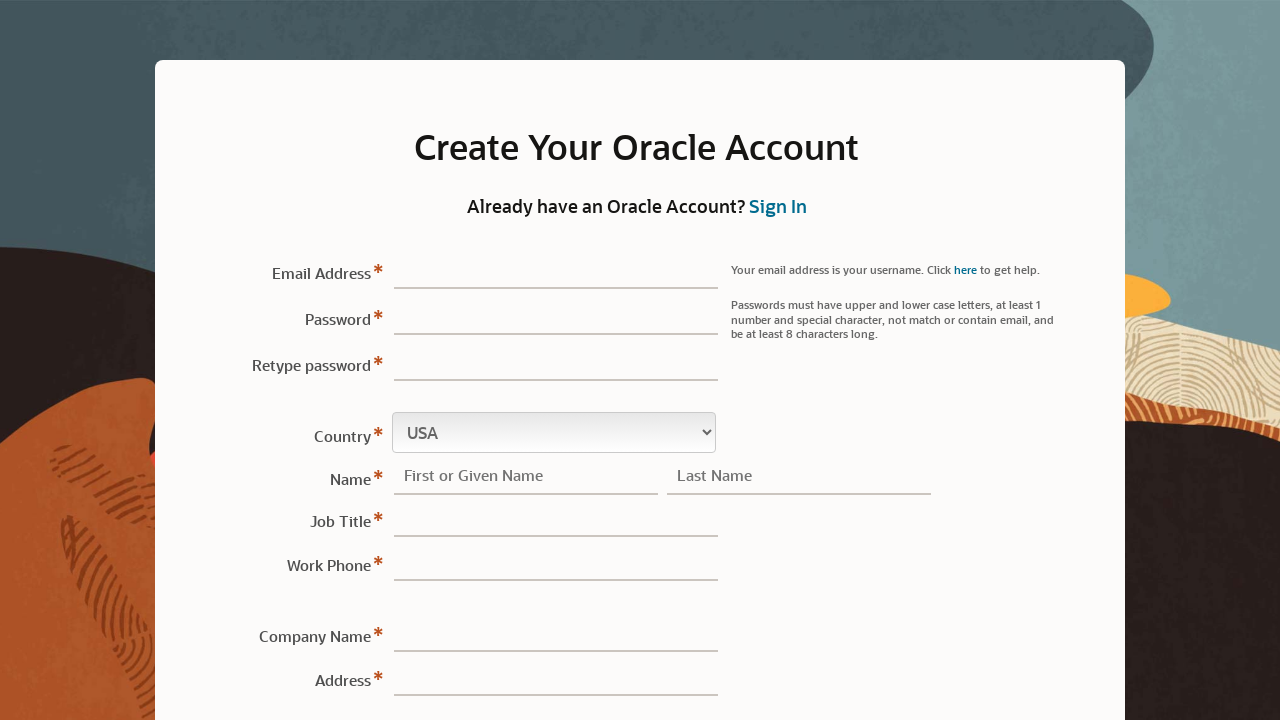

Selected value '36' (New York) from state dropdown on select#sView1\:r1\:0\:state\:\:content
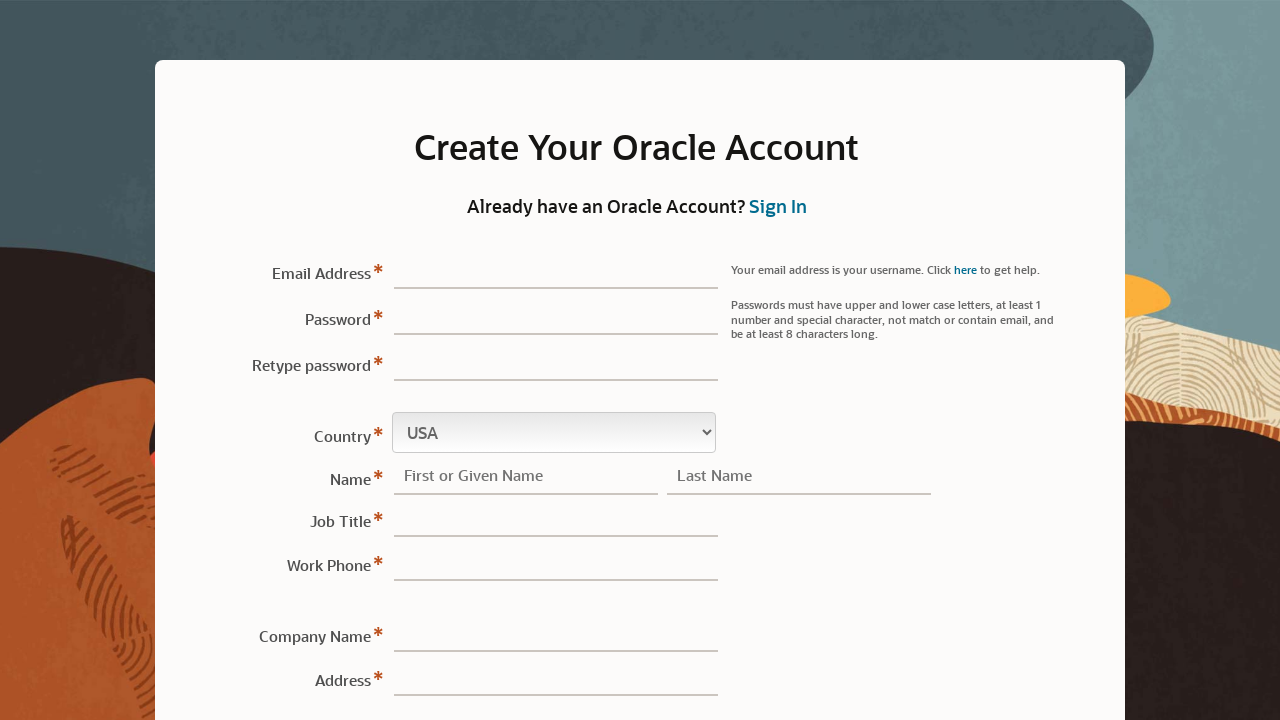

Waited 3 seconds after state selection
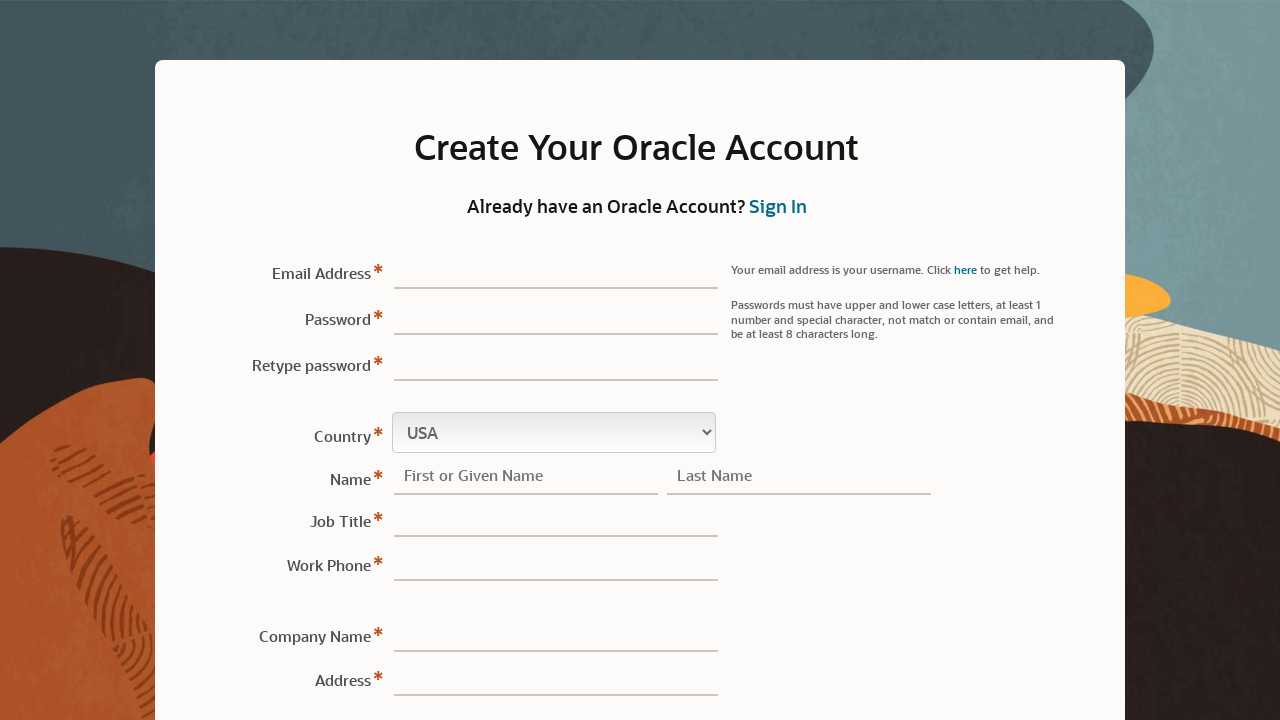

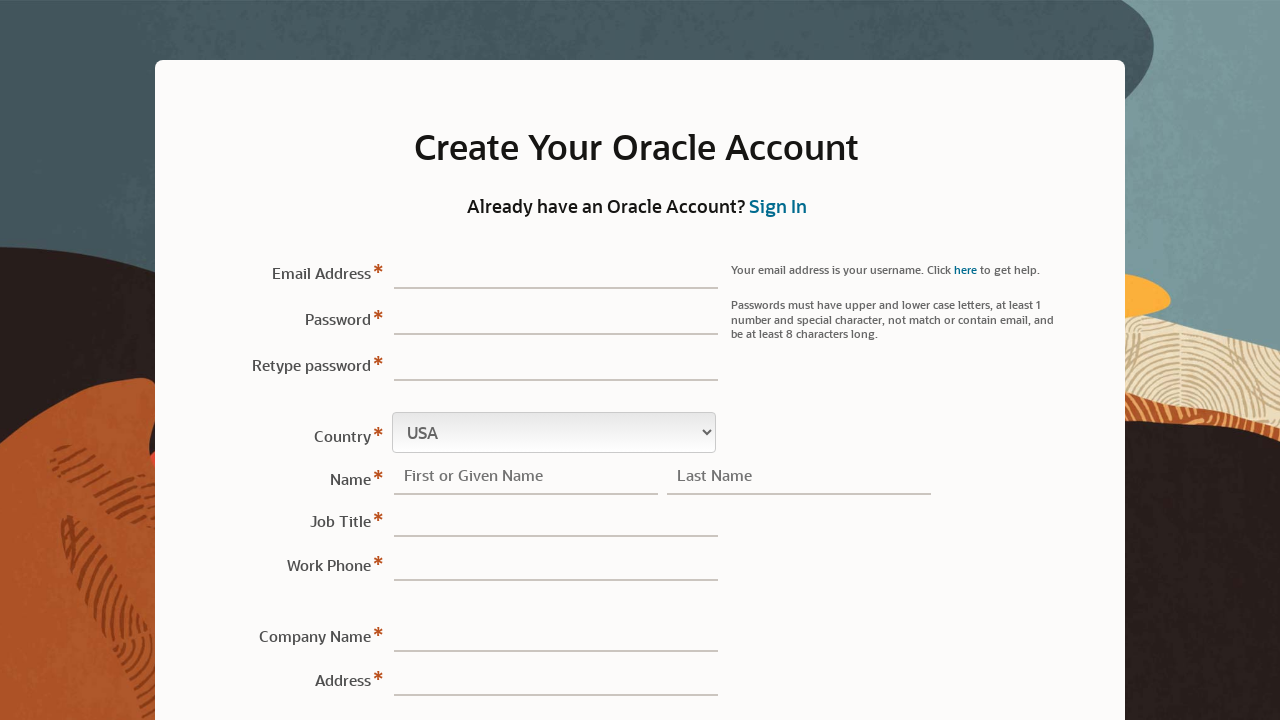